Tests basic element operations including clicking a radio button, checkbox, submitting a form, and interacting with dropdown selects on a registration page, then navigates to another page to test multi-select dropdown functionality.

Starting URL: https://demo.automationtesting.in/Register.html

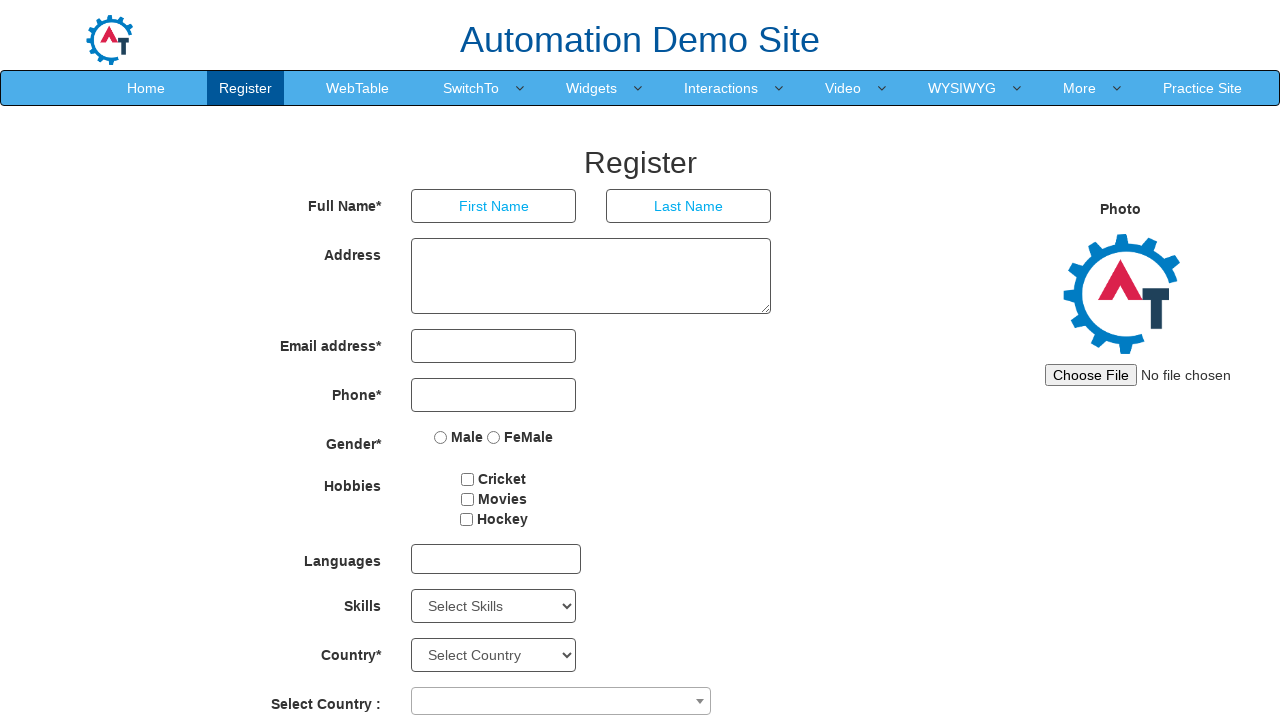

Clicked Male radio button at (441, 437) on input[value='Male']
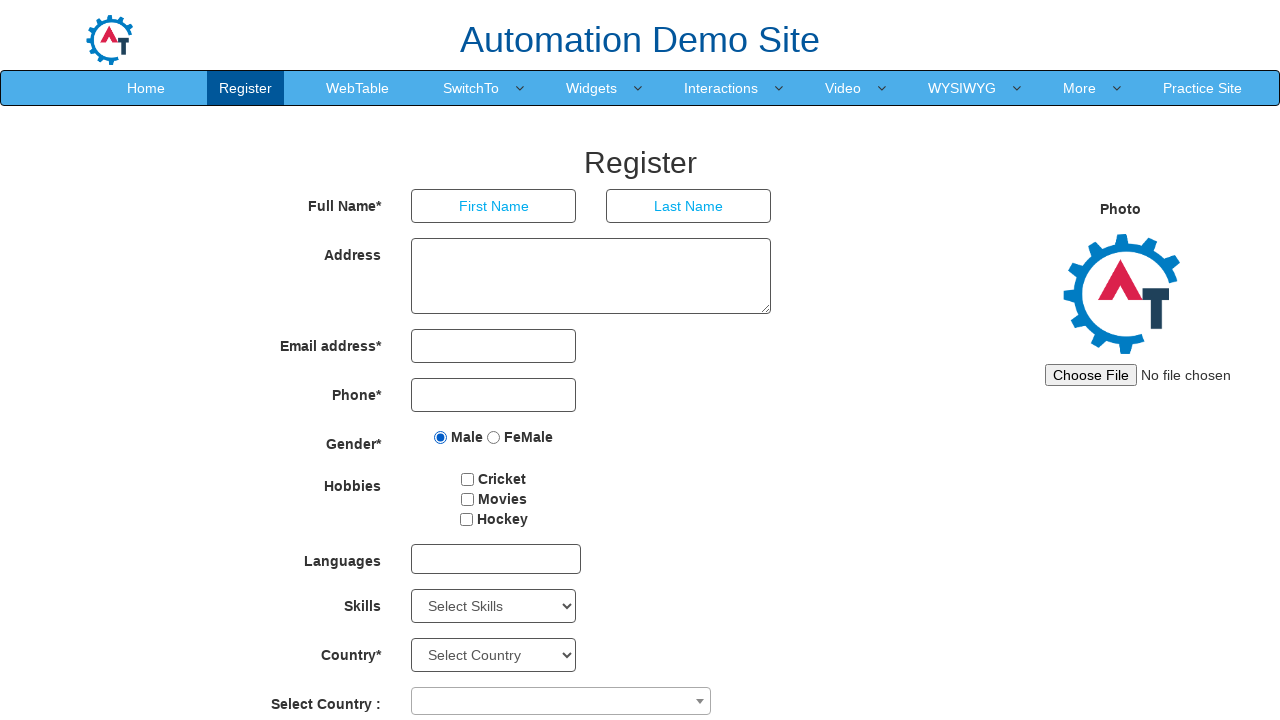

Clicked first checkbox at (468, 479) on input#checkbox1
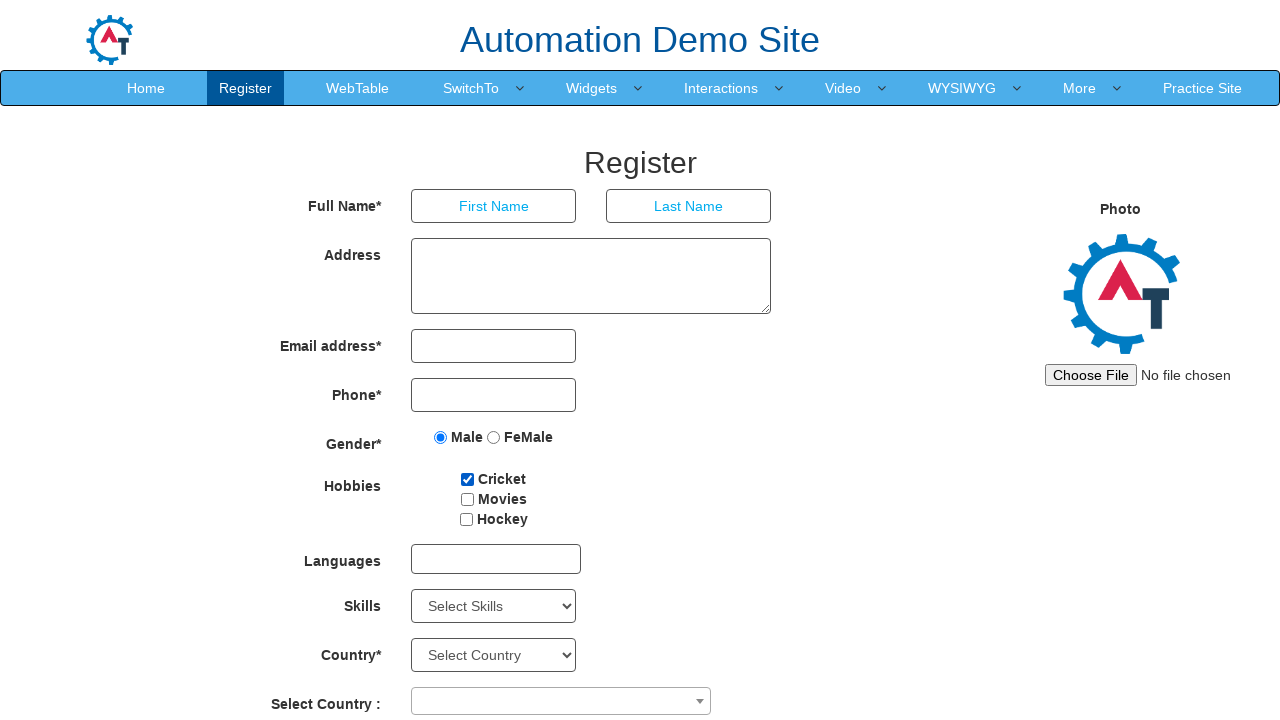

Submitted phone input field with Enter key on input[ng-model='Phone']
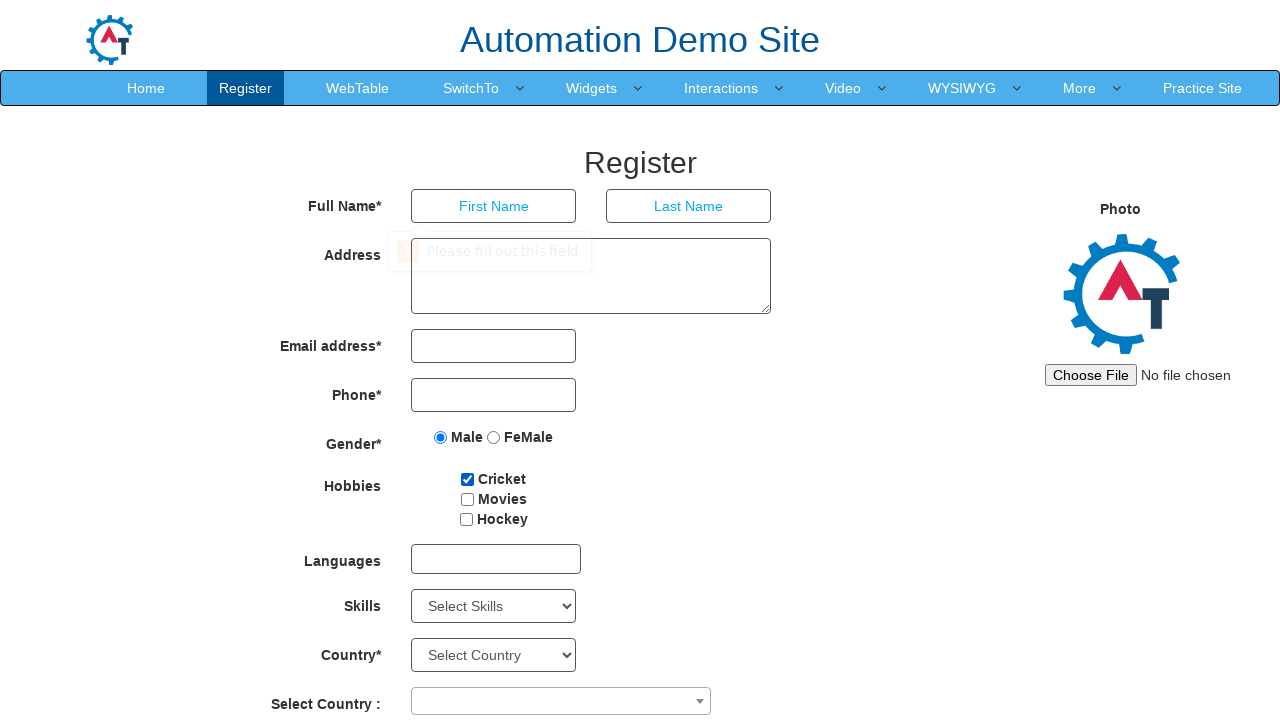

Selected 'Mobile' from Skills dropdown by value on #Skills
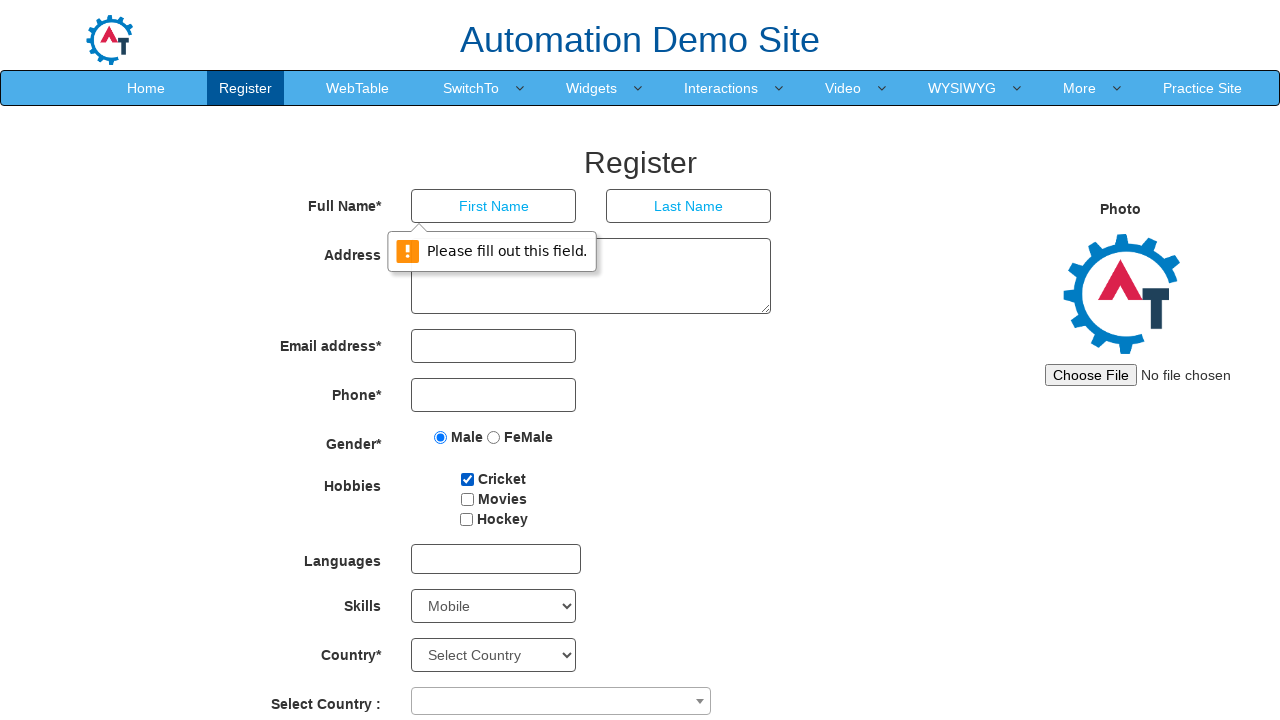

Selected 'Networks' from Skills dropdown by label on #Skills
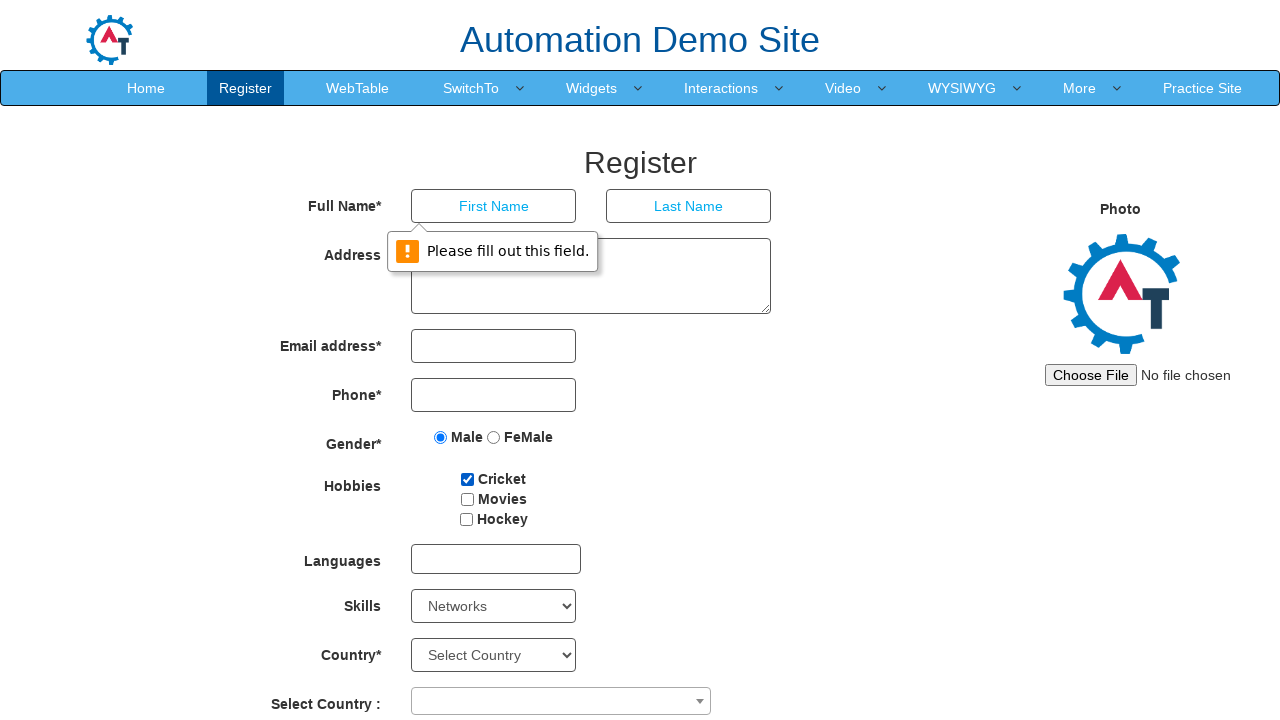

Selected option at index 4 from Skills dropdown on #Skills
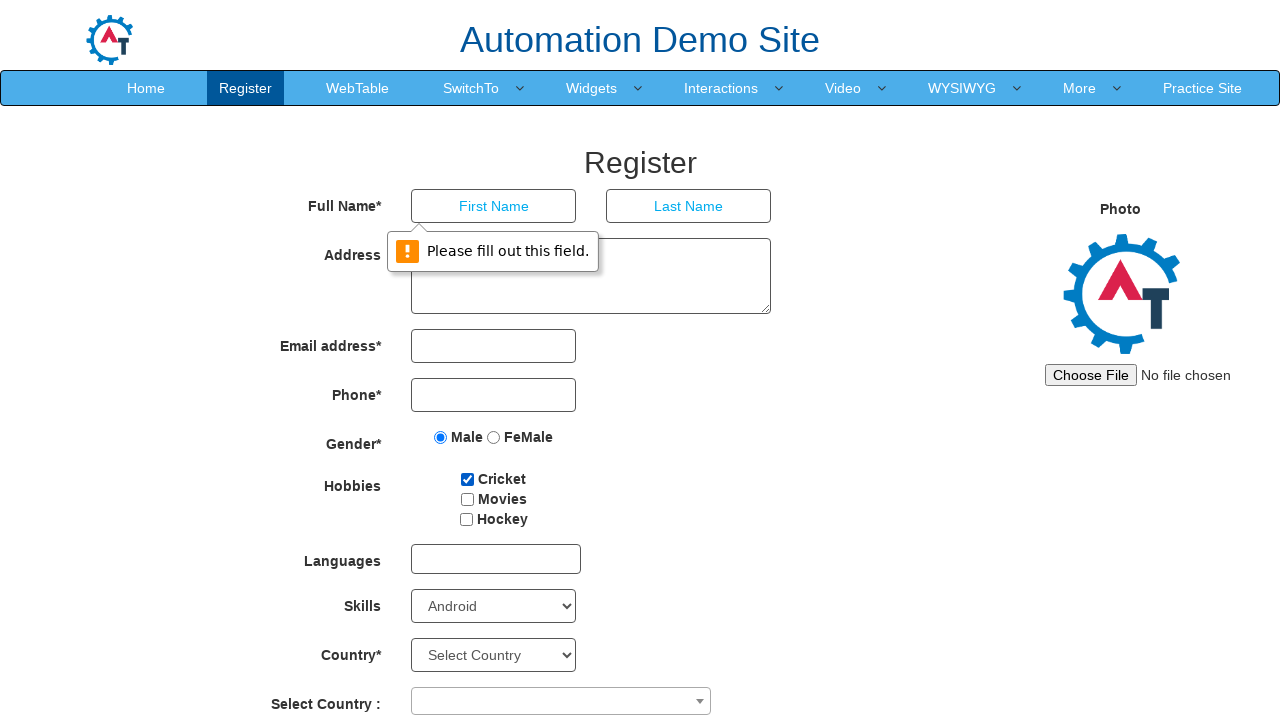

Navigated to multi-select dropdown demo page
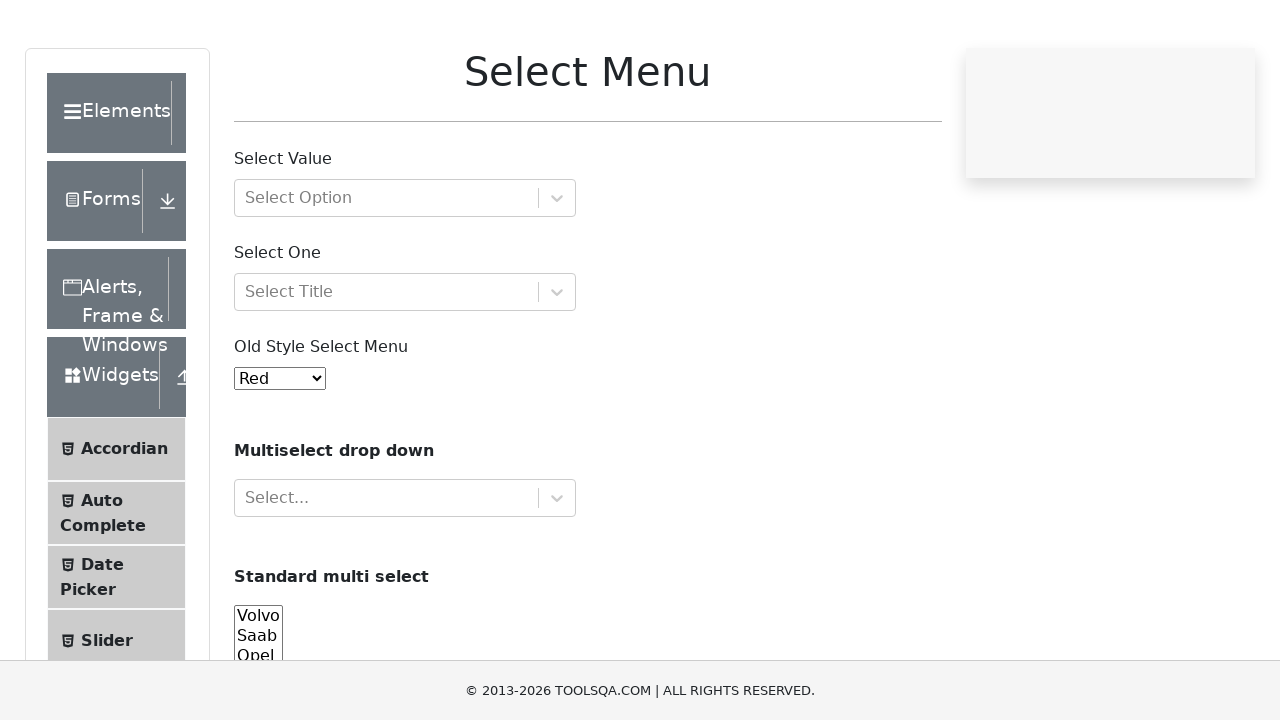

Selected 'Volvo' from cars multi-select dropdown by value on #cars
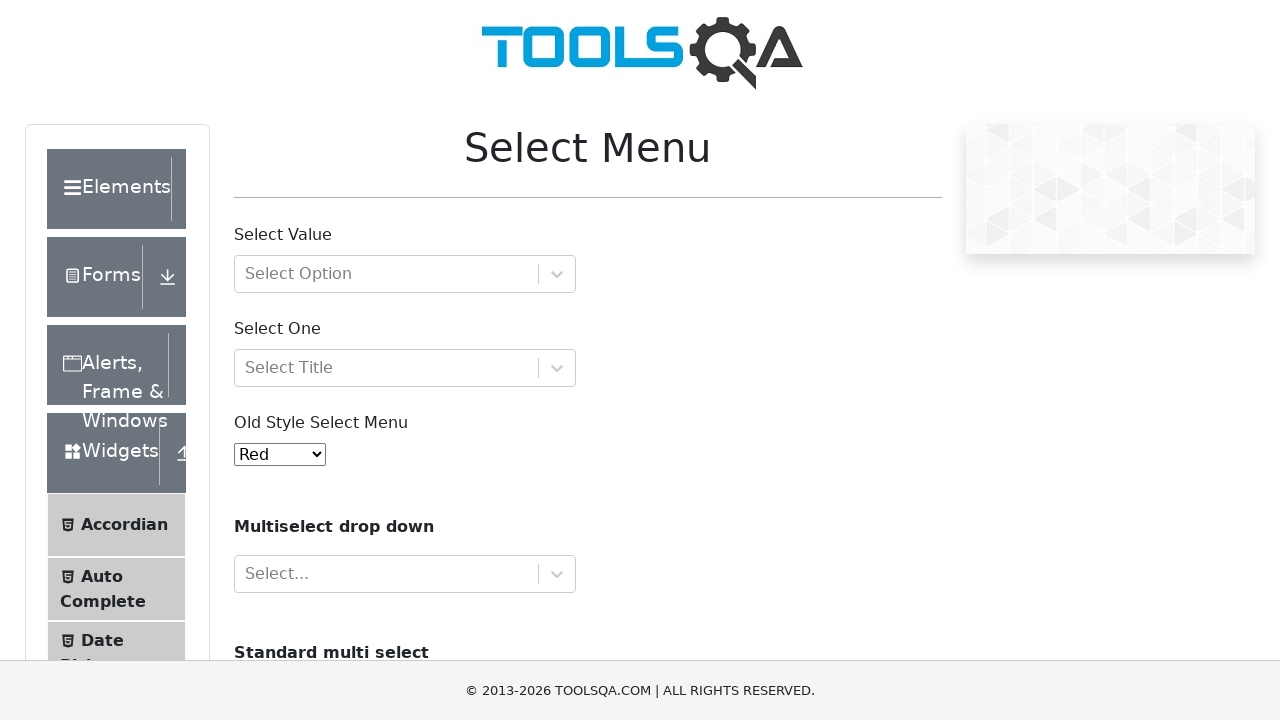

Selected 'Saab' from cars multi-select dropdown by label on #cars
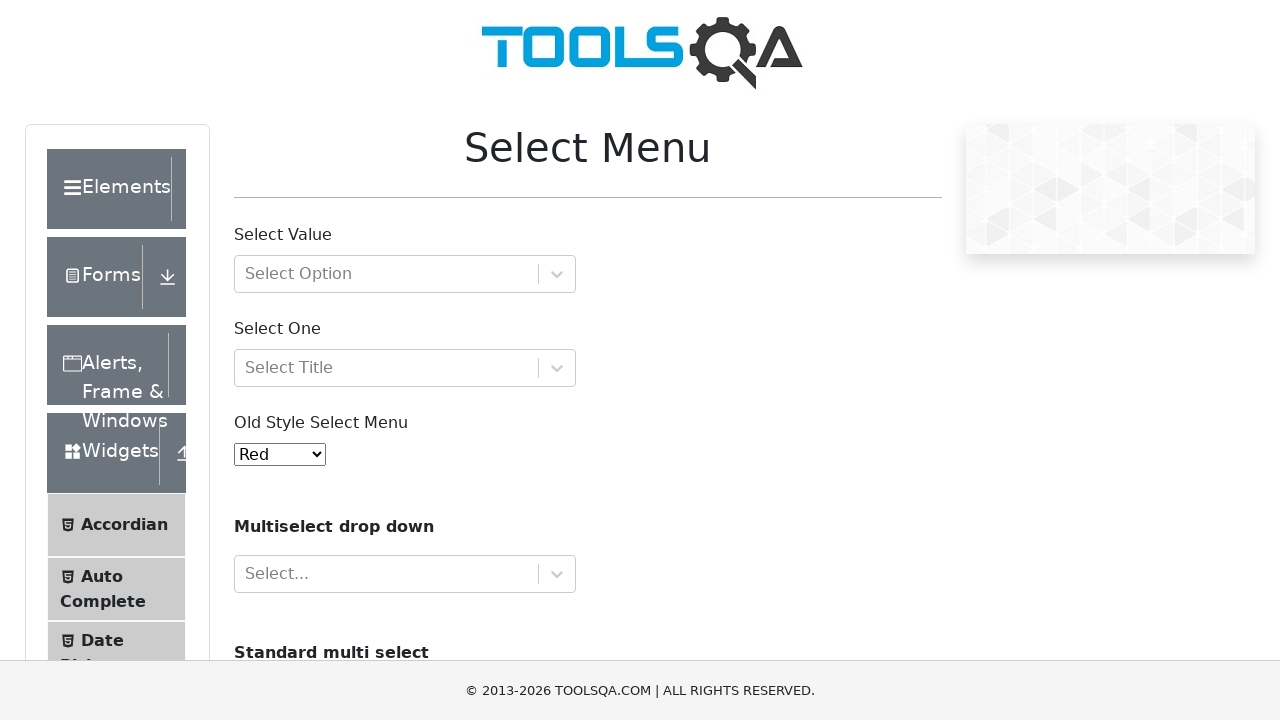

Selected option at index 3 from cars multi-select dropdown on #cars
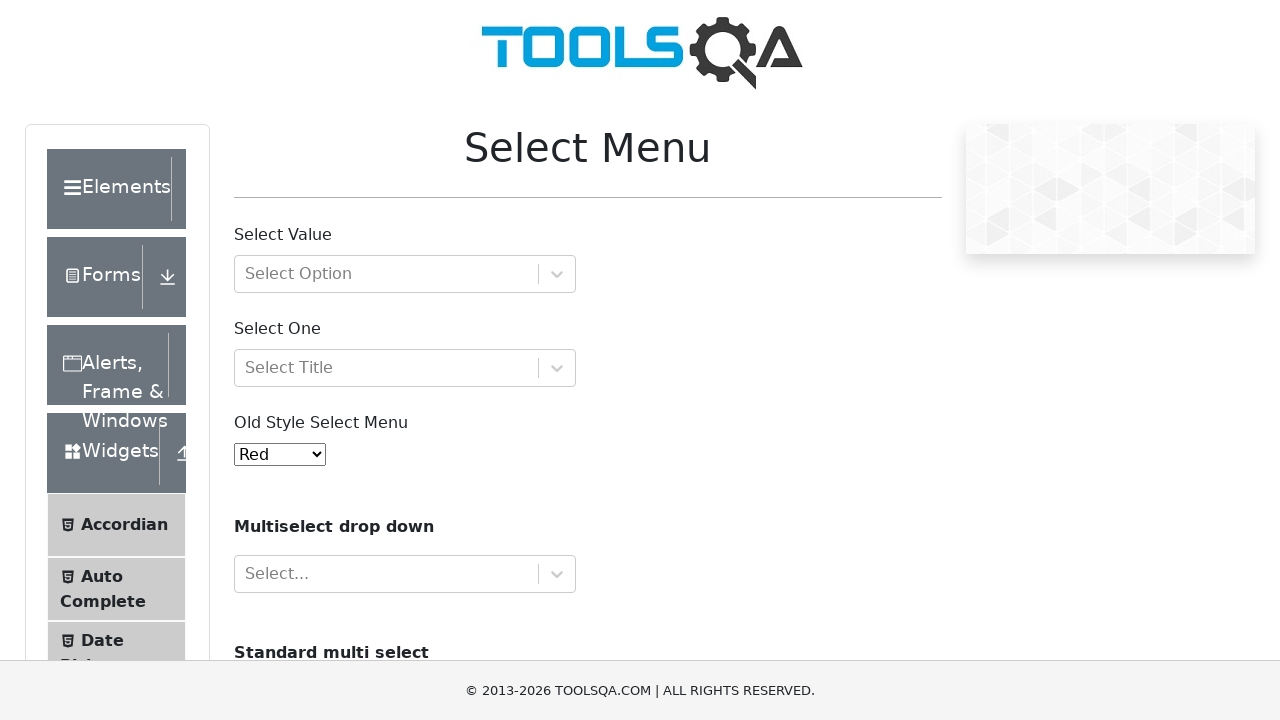

Deselected Audi by selecting only Volvo and Saab in cars dropdown on #cars
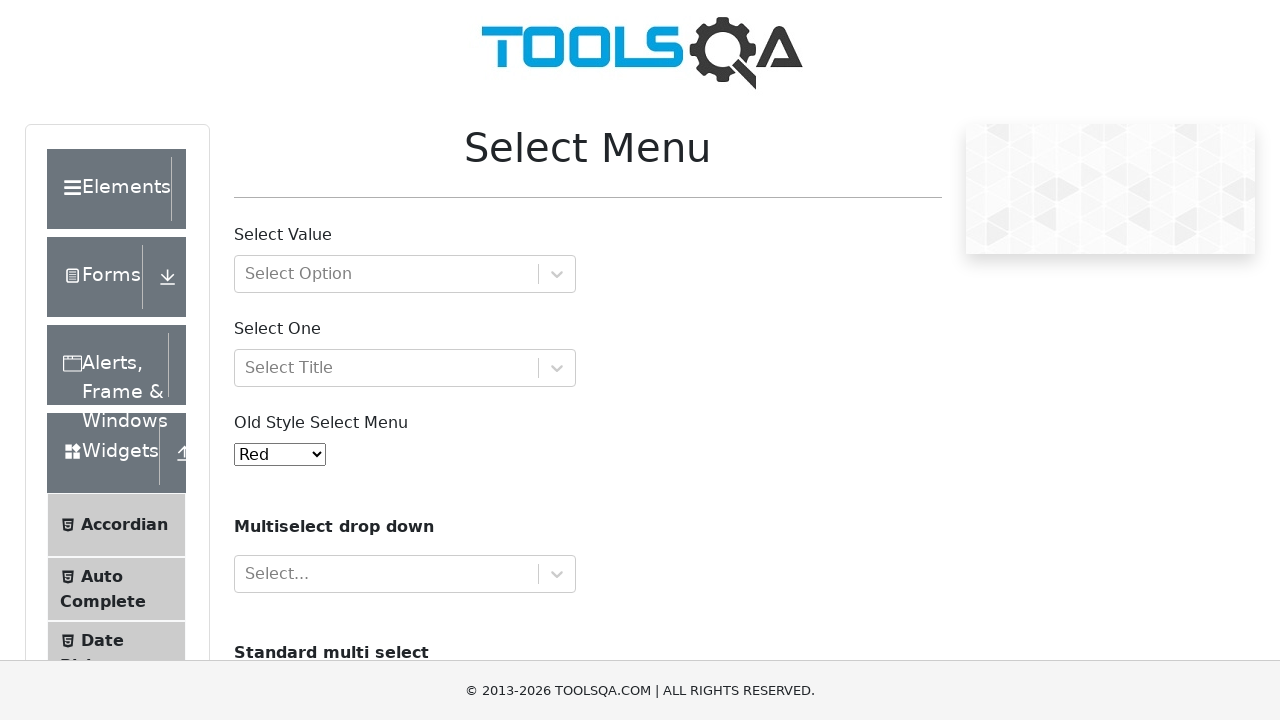

Deselected all options from cars dropdown on #cars
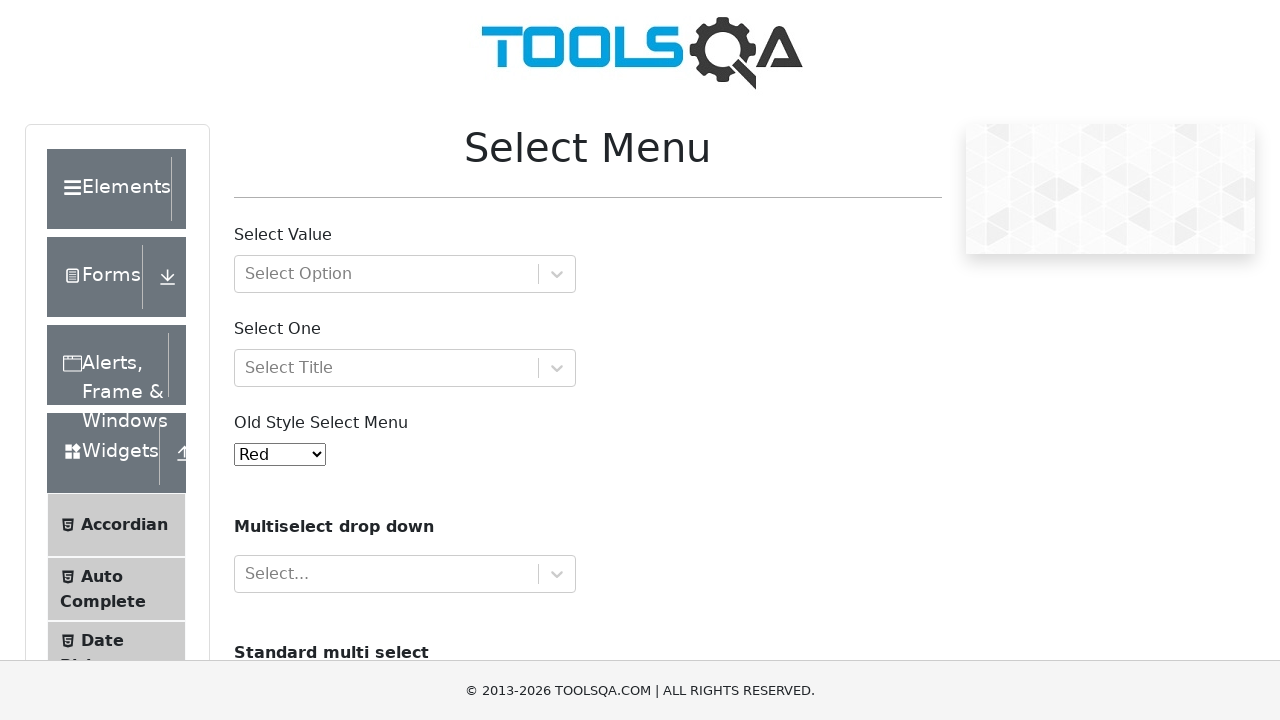

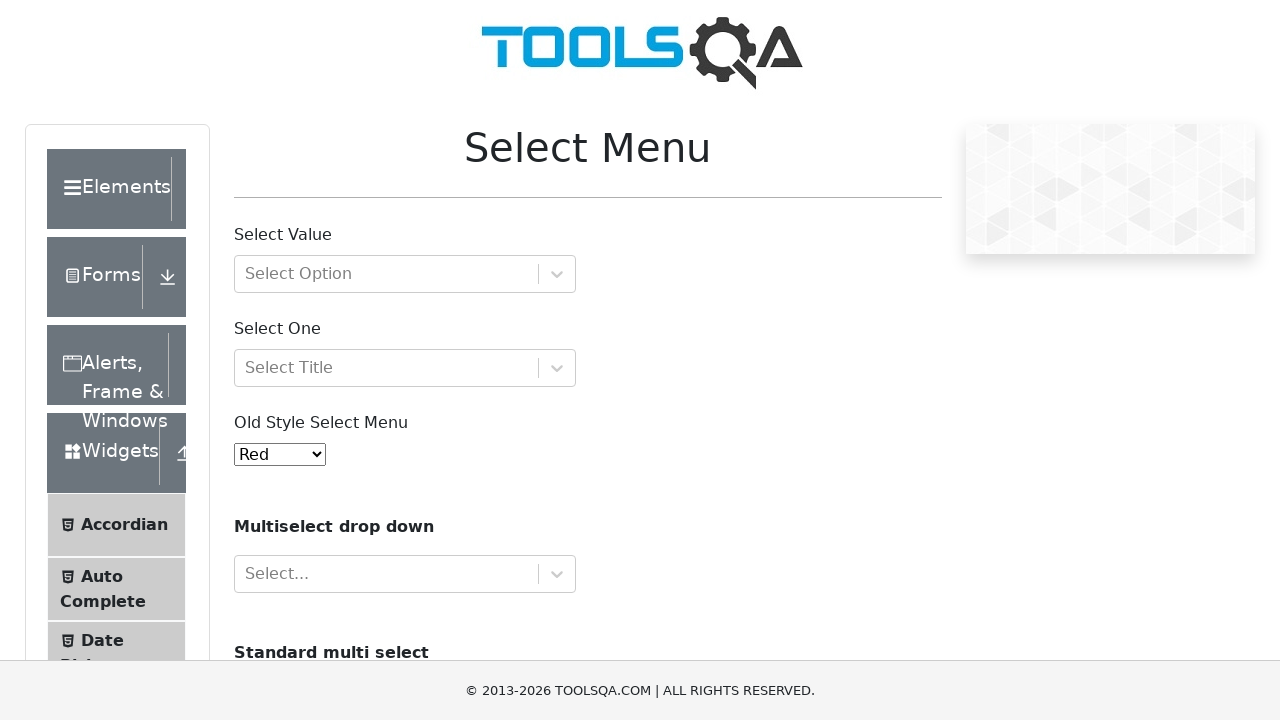